Clicks on the second button (khung2) element on the page

Starting URL: https://shibameomeo.github.io/mouseclick/index.html

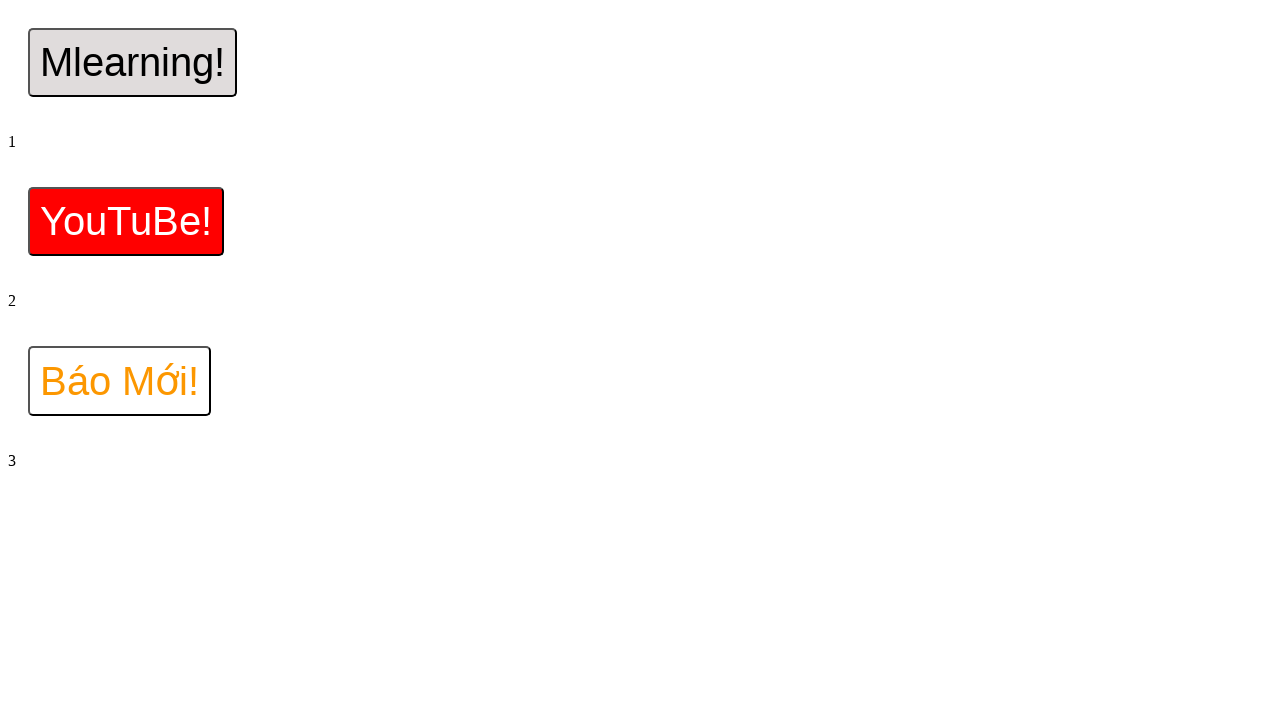

Navigated to the mouse click test page
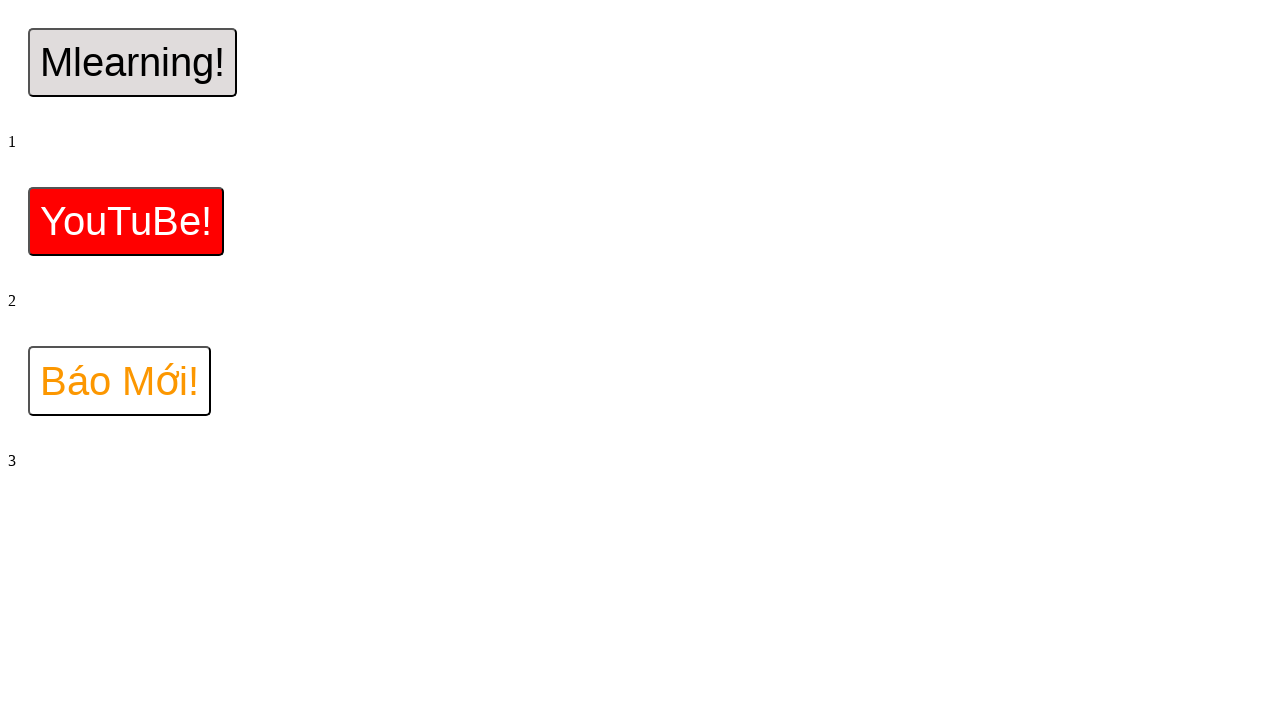

Clicked on the second button (khung2) element at (126, 222) on #khung2
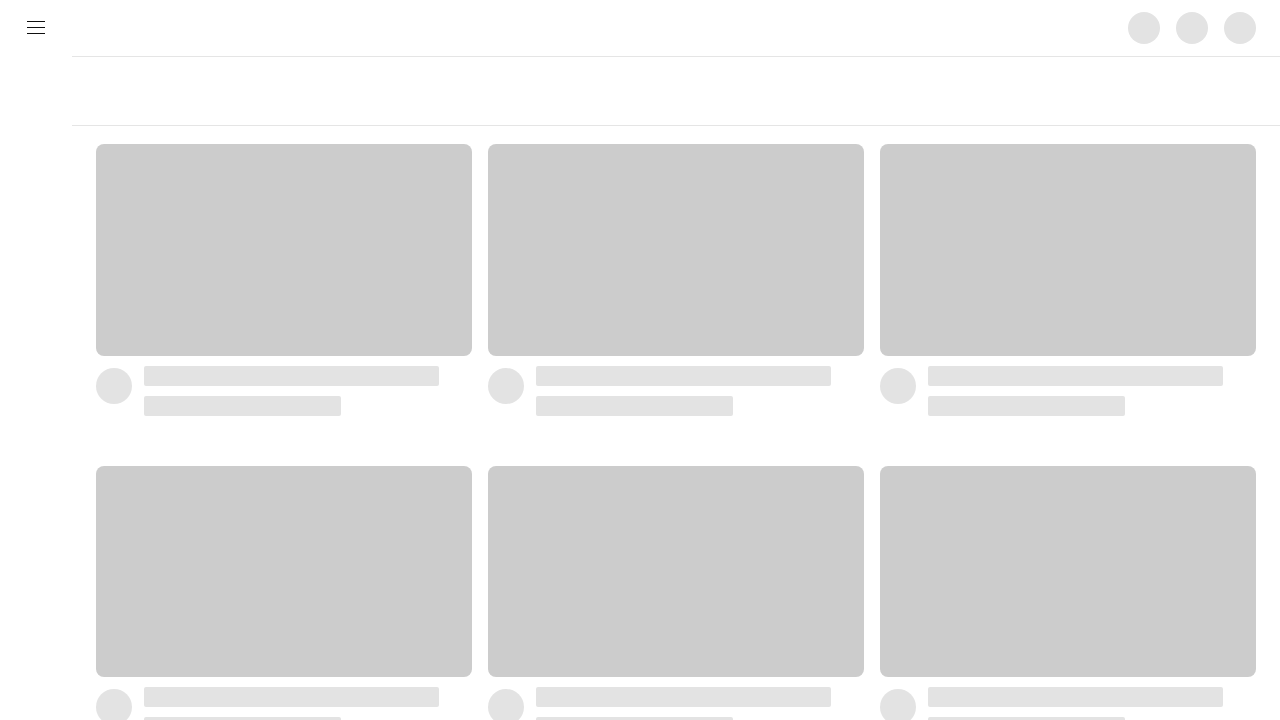

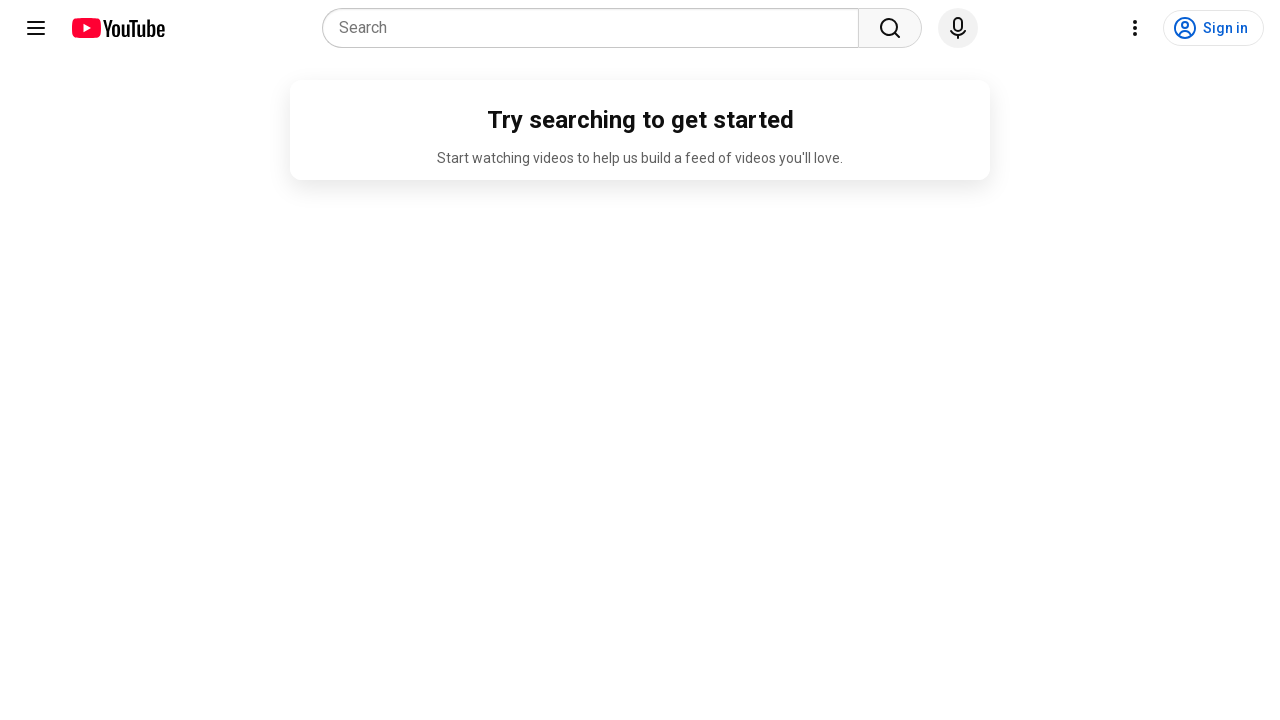